Tests clicking an input element of type button and verifies a confirmation message is displayed

Starting URL: https://test-with-me-app.vercel.app/learning/web-elements/elements/button

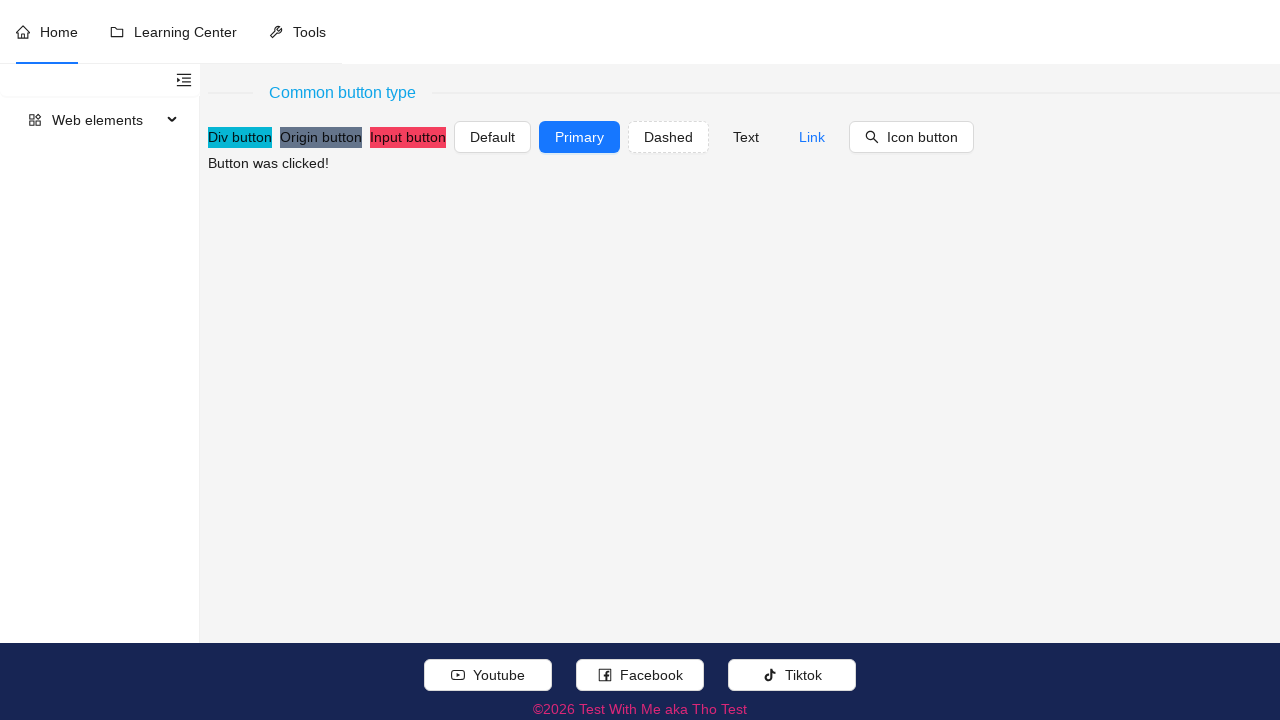

Clicked input button labeled 'Input button' at (408, 137) on xpath=//input[@type='button' and @value[normalize-space()='Input button']]
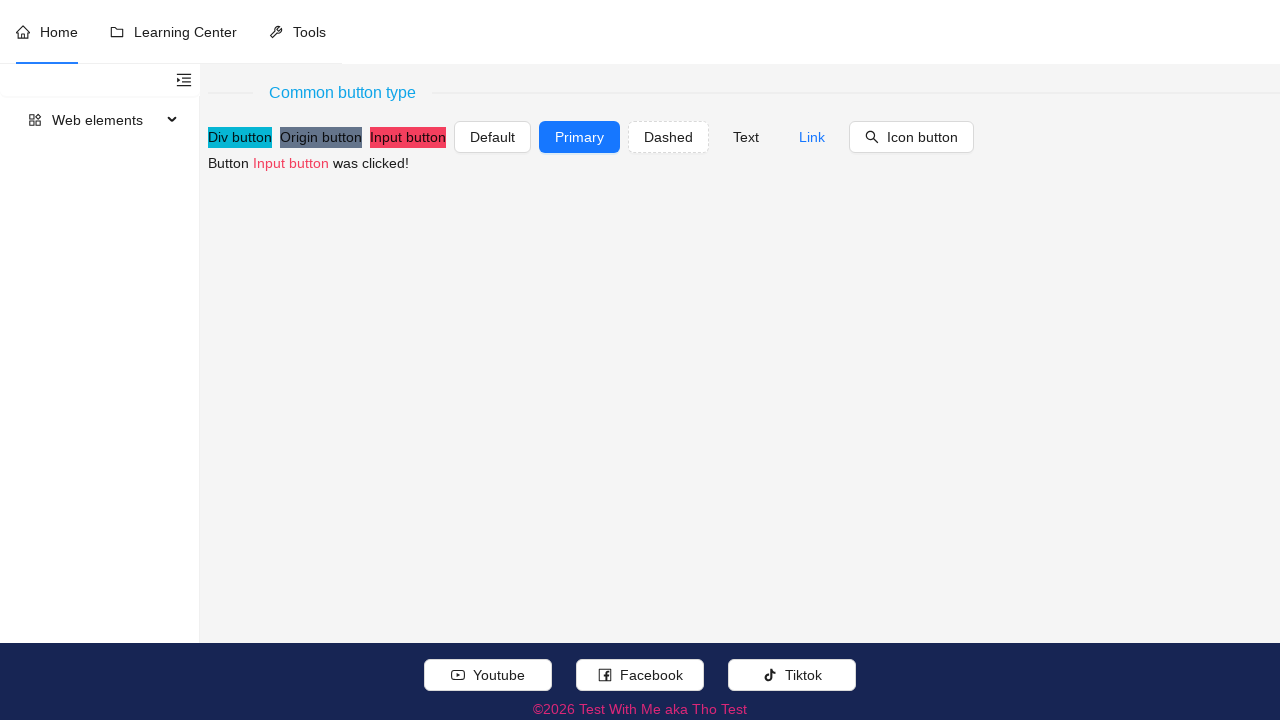

Confirmation message 'Button Input button was clicked!' is displayed
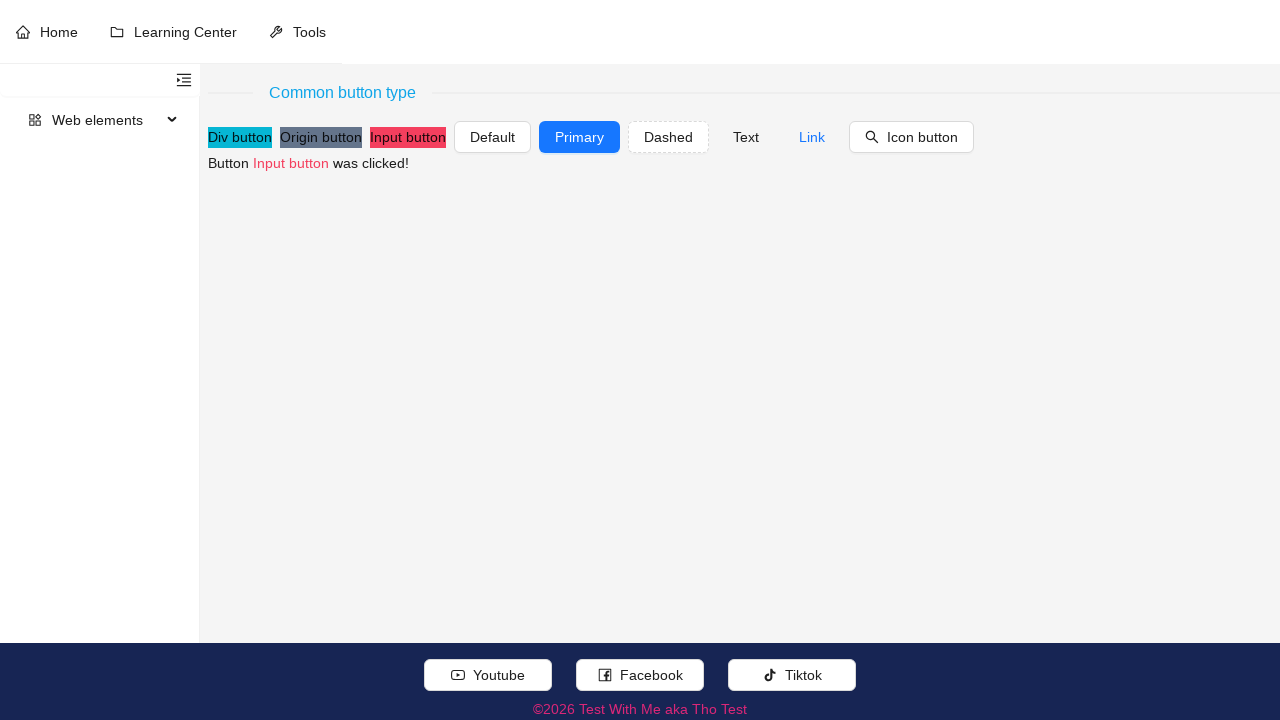

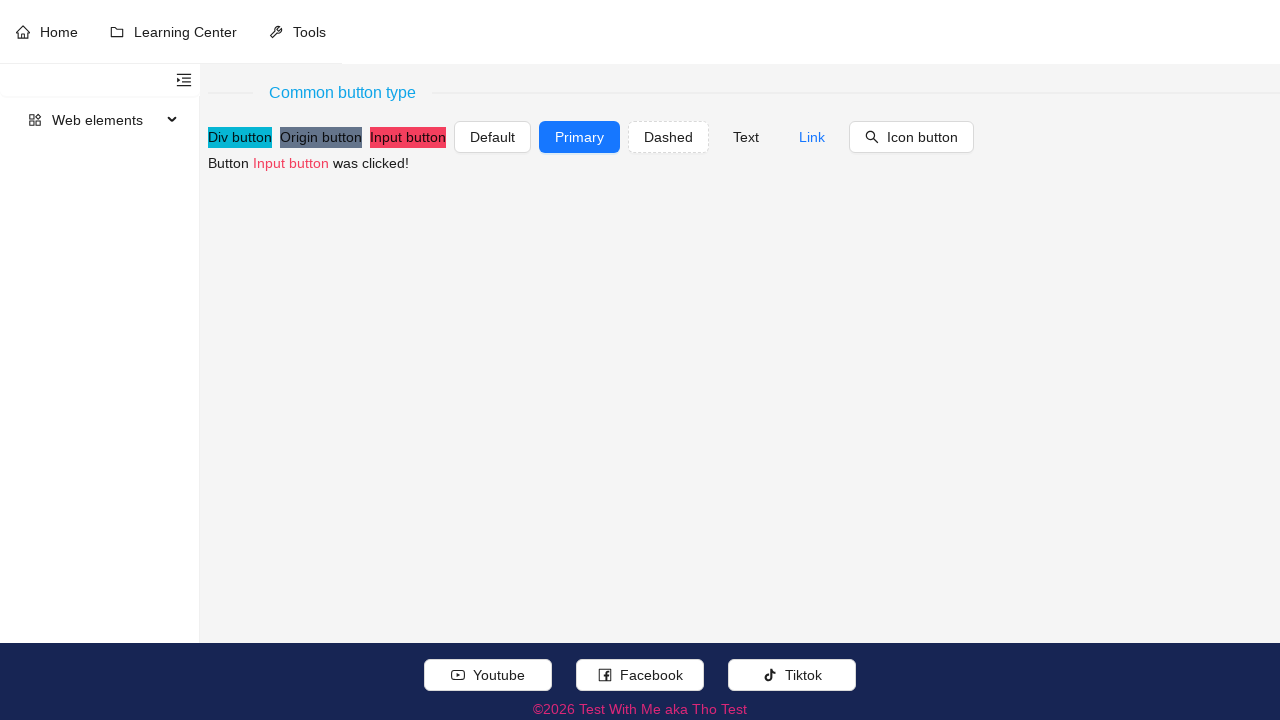